Tests text comparison functionality by entering text in the first input field, copying it using keyboard shortcuts (Ctrl+A, Ctrl+C), then pasting it into the second input field (Ctrl+V) using ActionChains

Starting URL: https://text-compare.com/

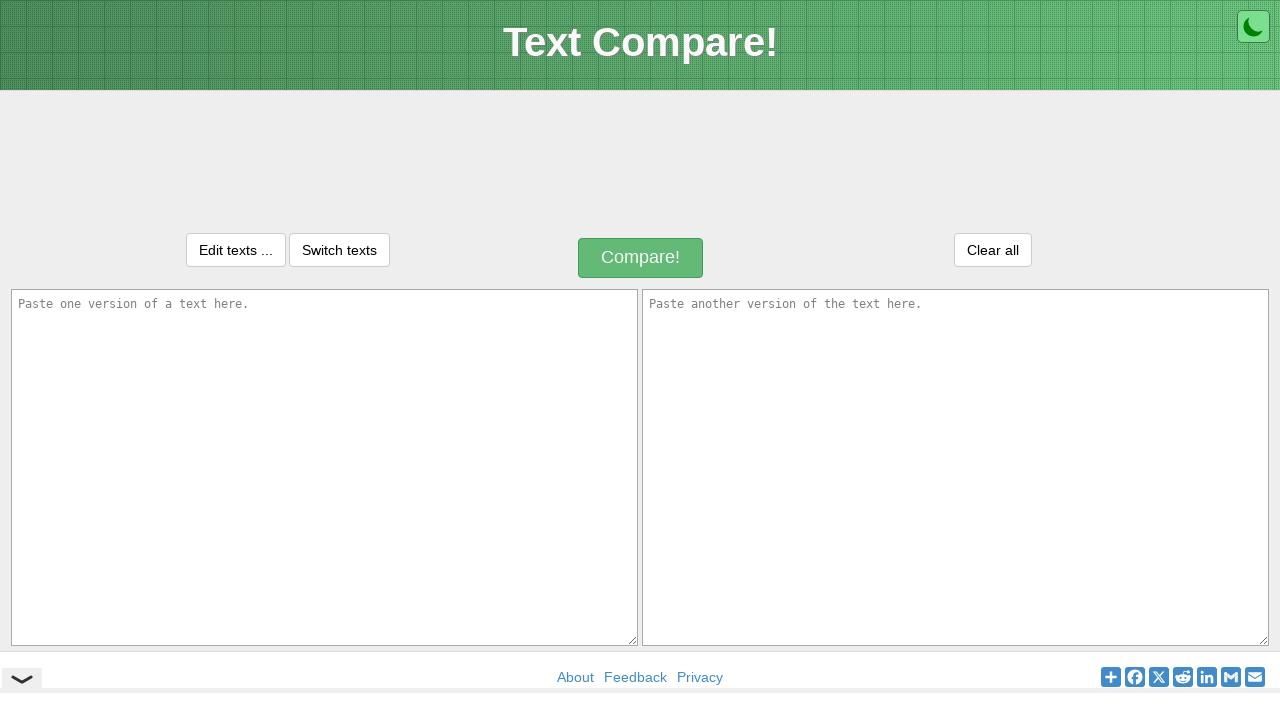

Entered 'welcome' in the first text area on #inputText1
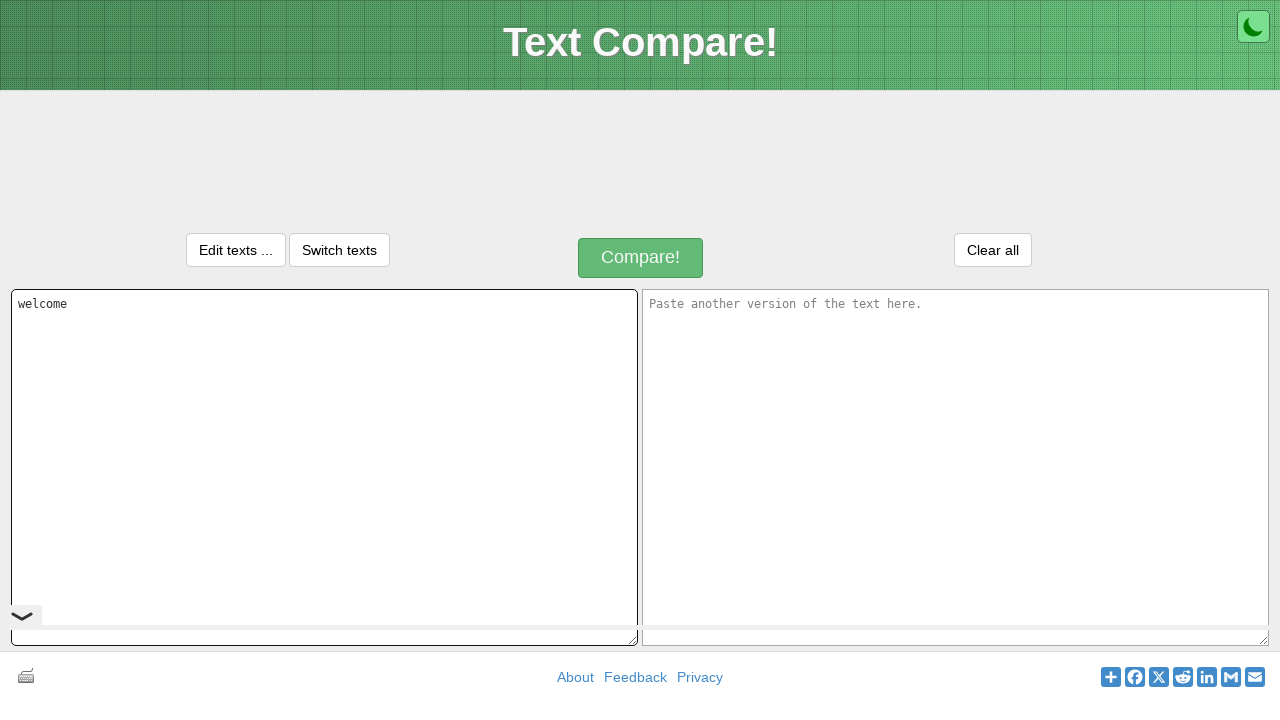

Clicked on the first text area to focus it at (324, 467) on #inputText1
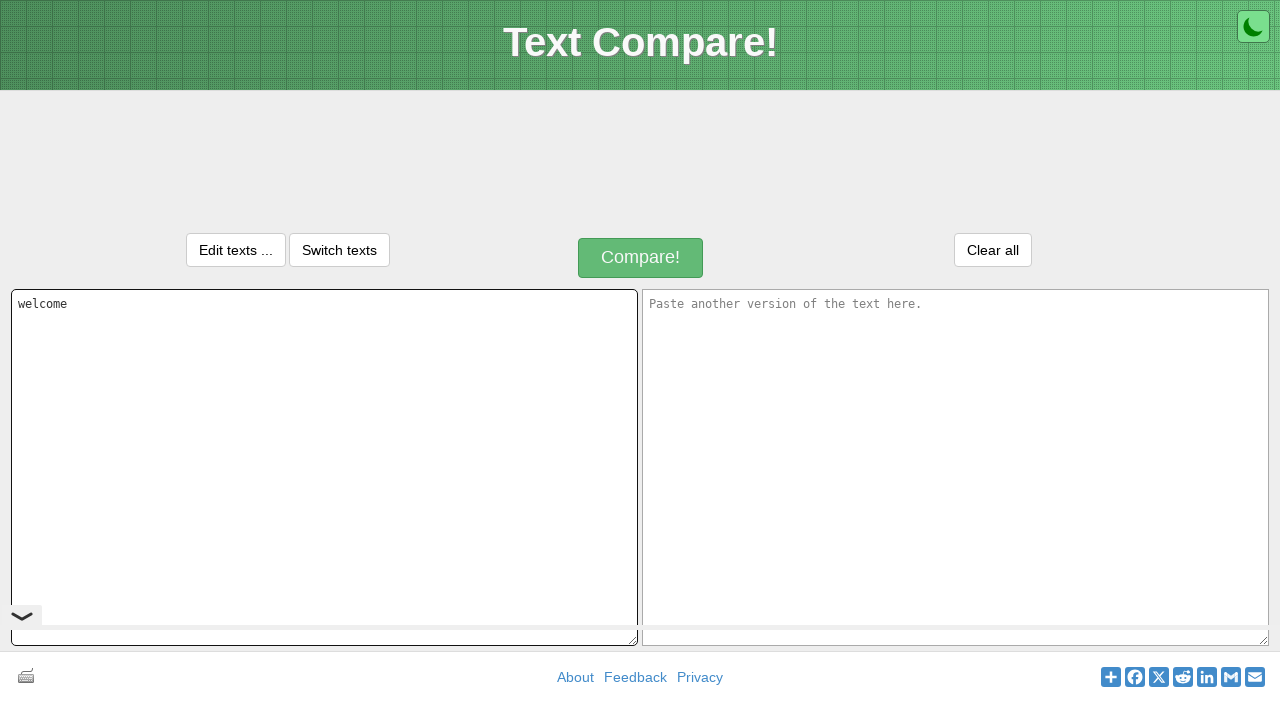

Selected all text in the first text area using Ctrl+A
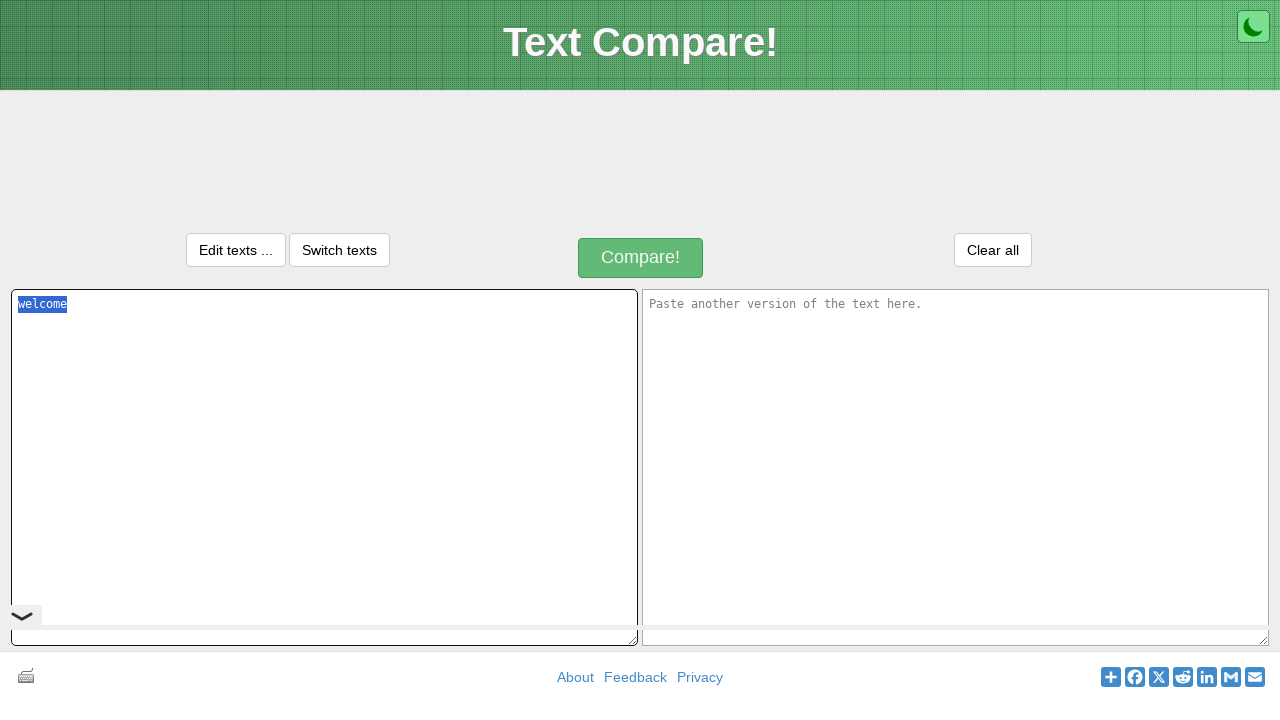

Copied selected text to clipboard using Ctrl+C
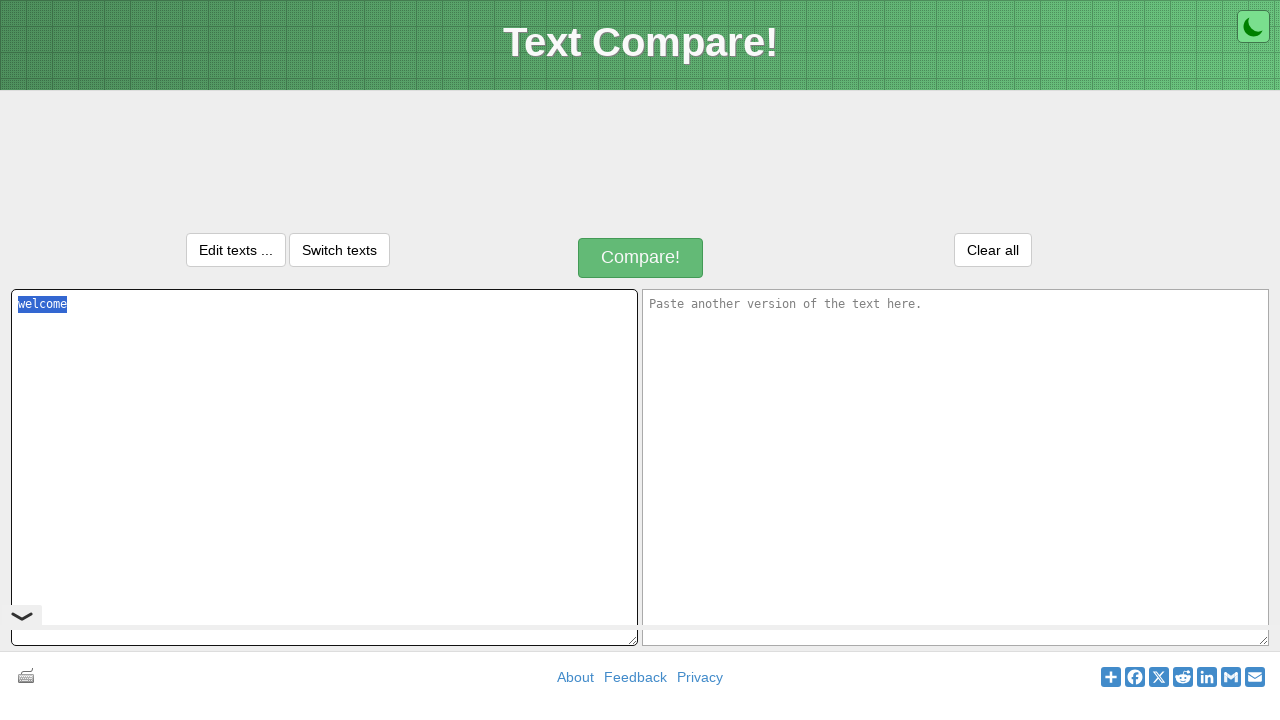

Moved focus to the second text area using Tab
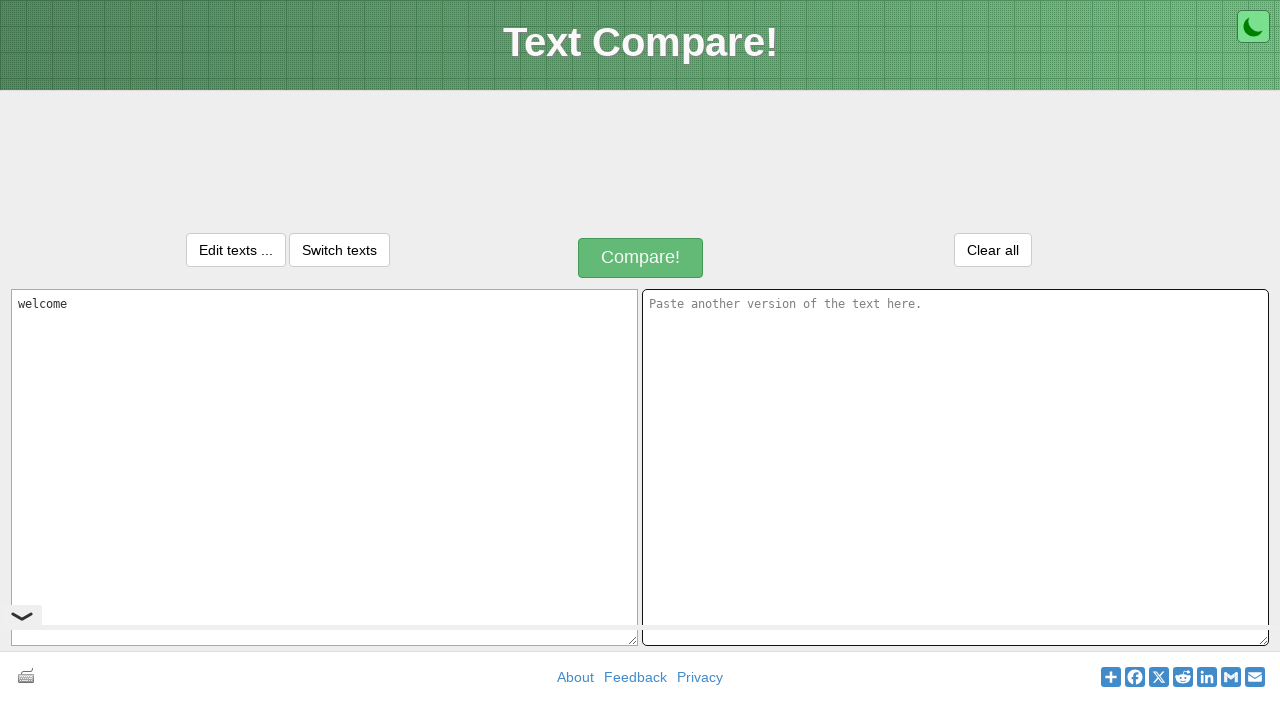

Pasted copied text into the second text area using Ctrl+V
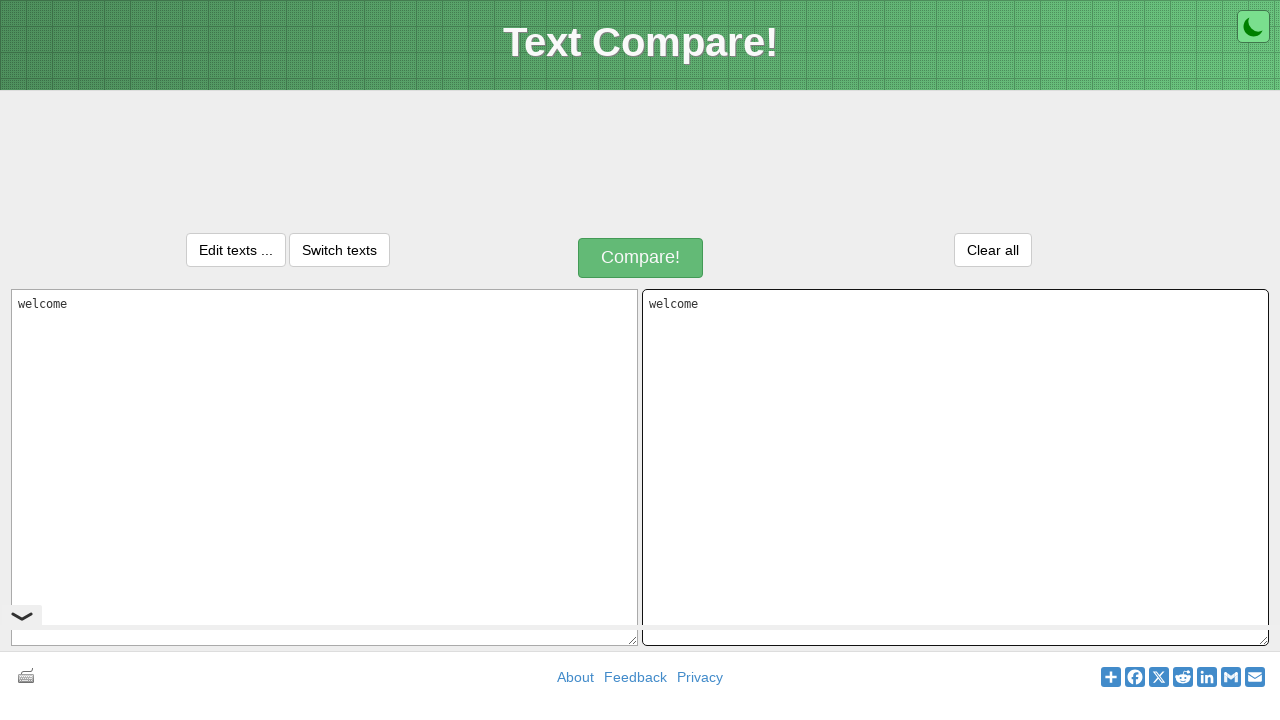

Waited 1 second for text paste operation to complete
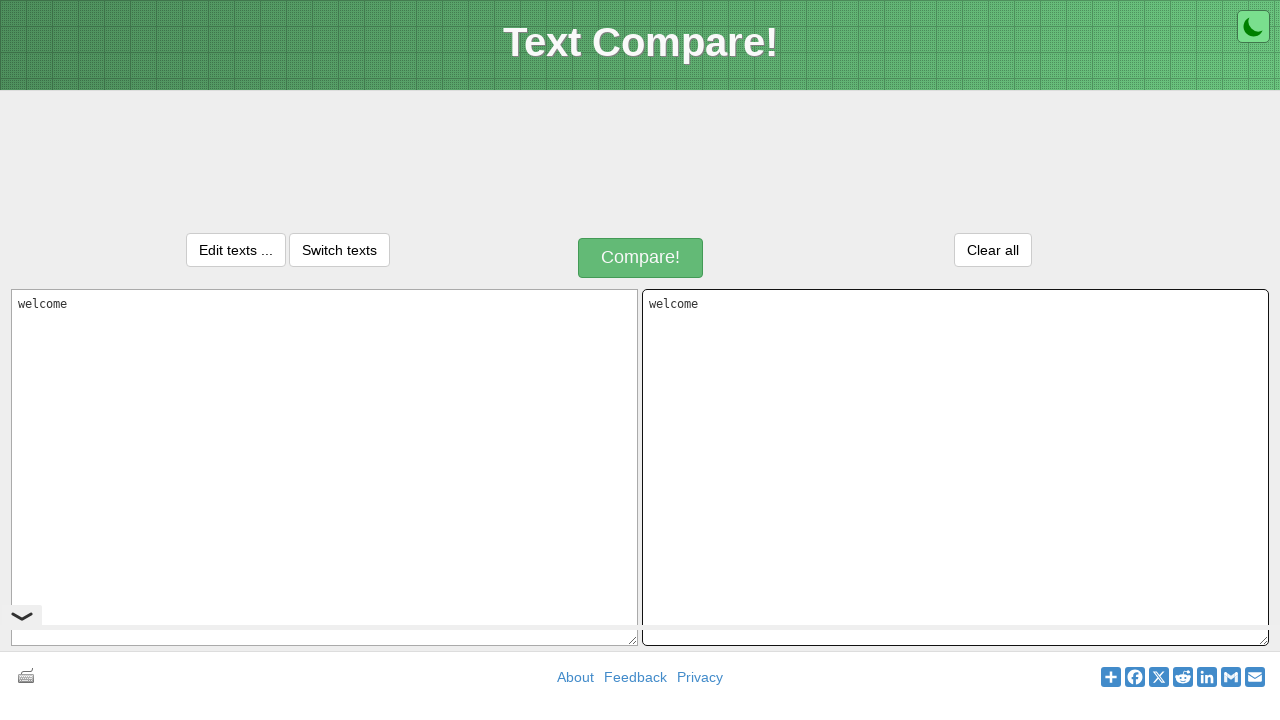

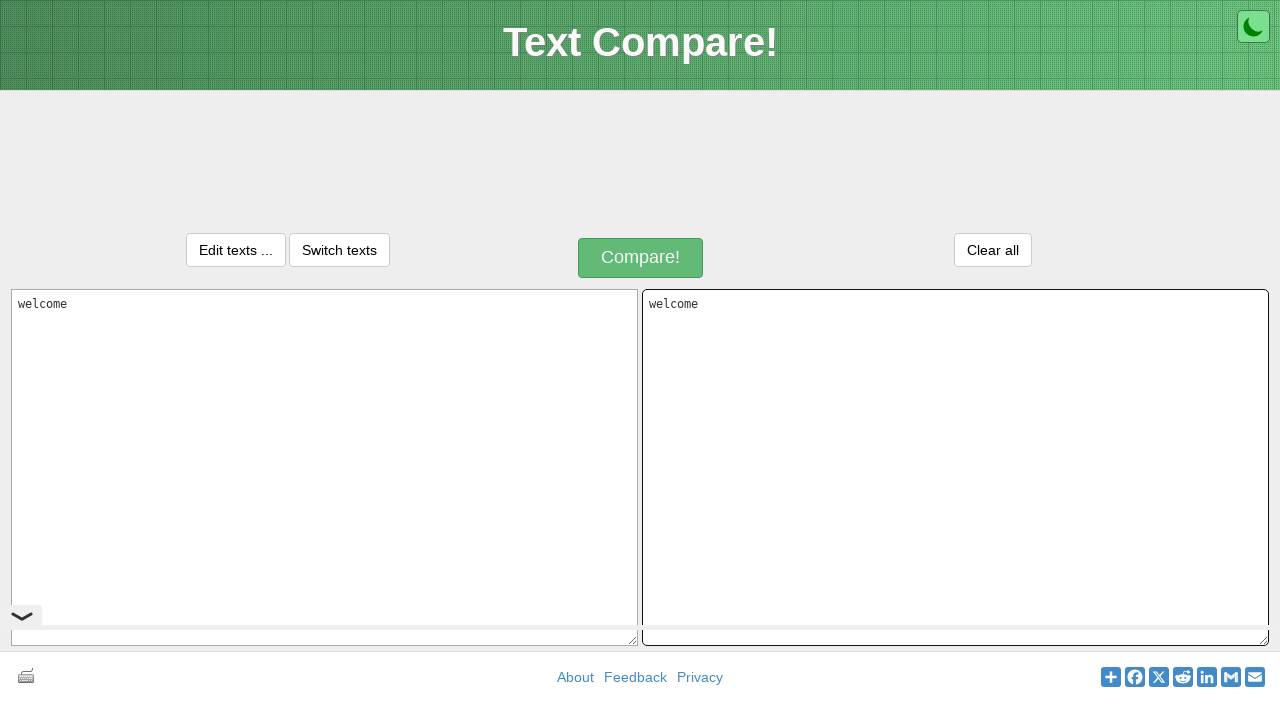